Tests that the login form shows "Username is required" error when credentials are cleared and login is attempted with empty fields

Starting URL: https://www.saucedemo.com/

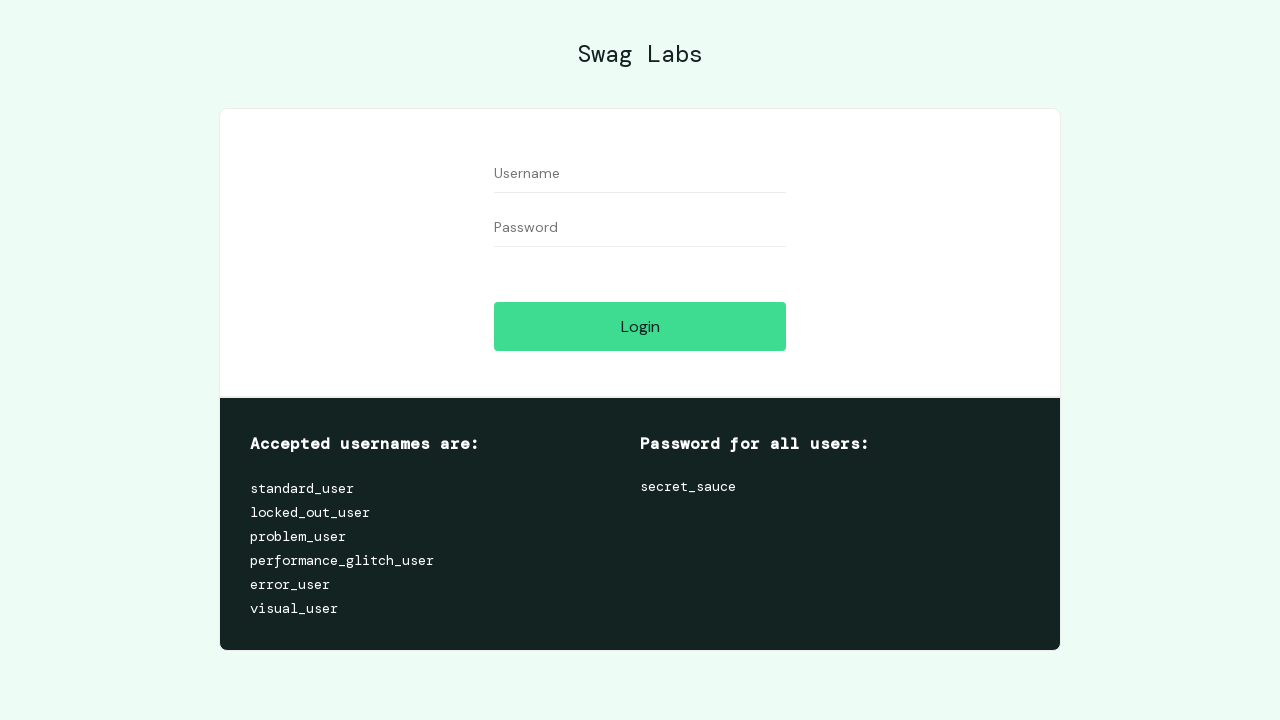

Filled username field with 'test' on #user-name
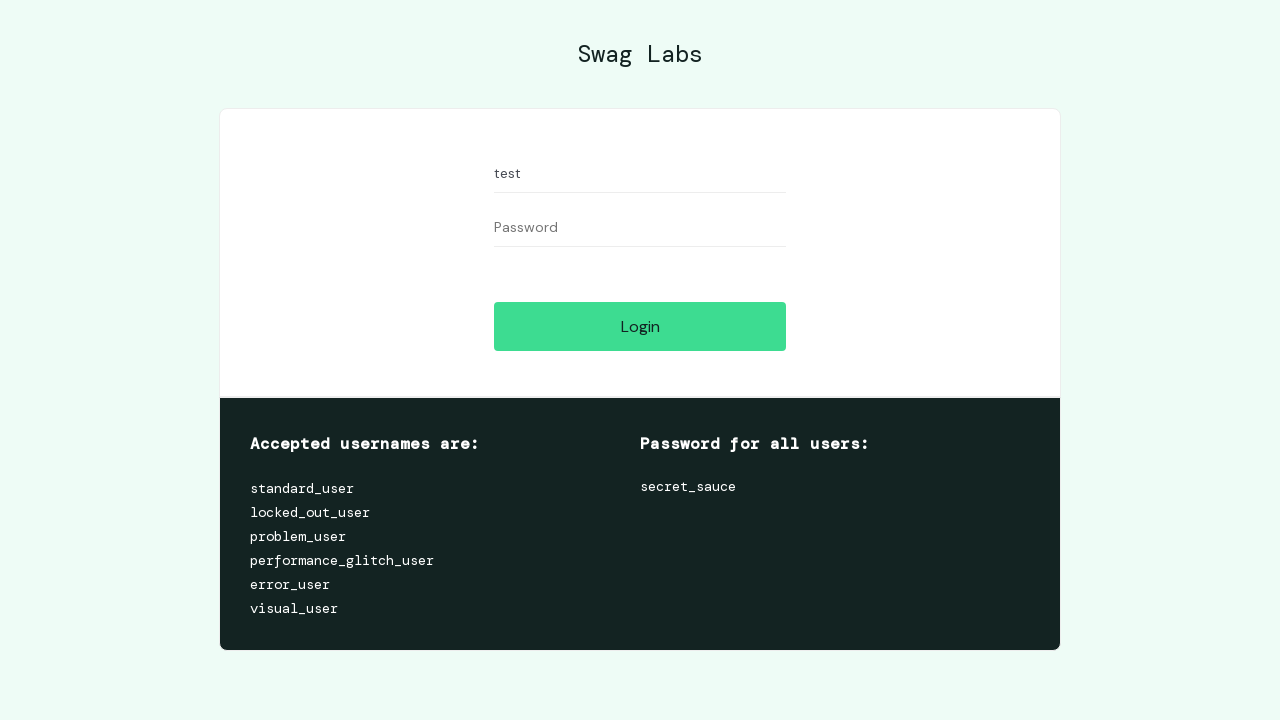

Filled password field with 'test' on #password
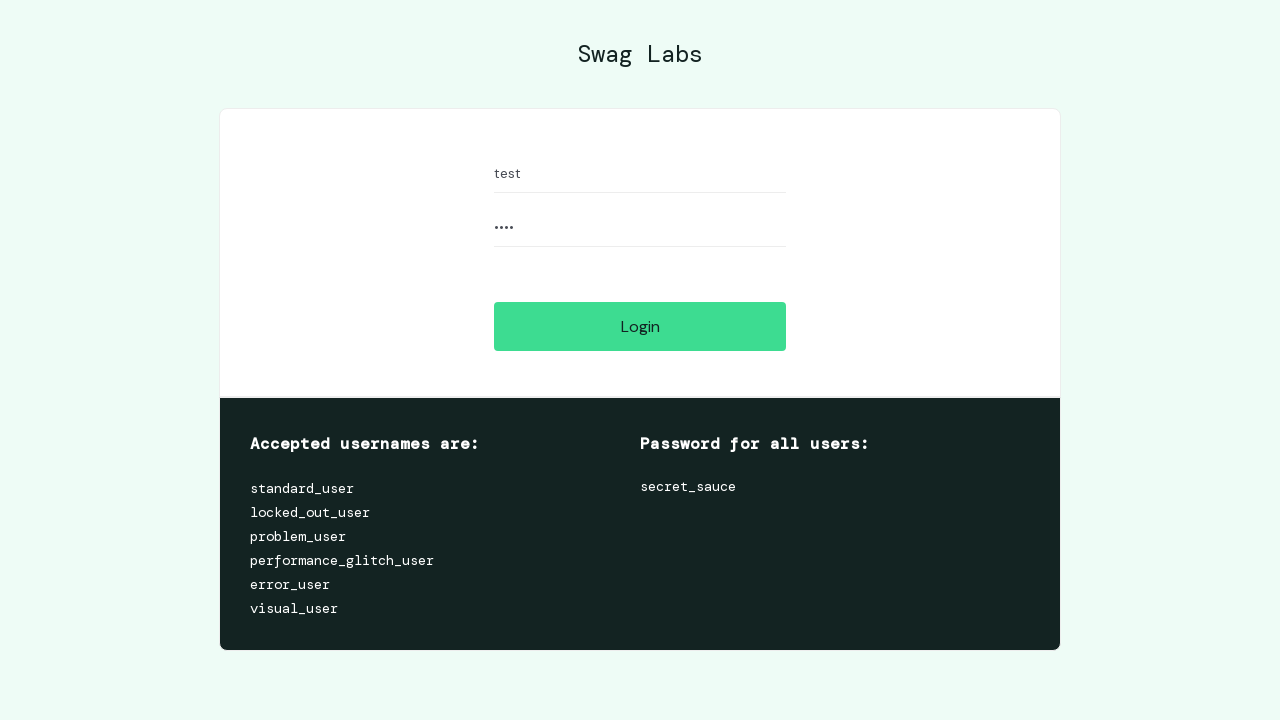

Cleared username field on #user-name
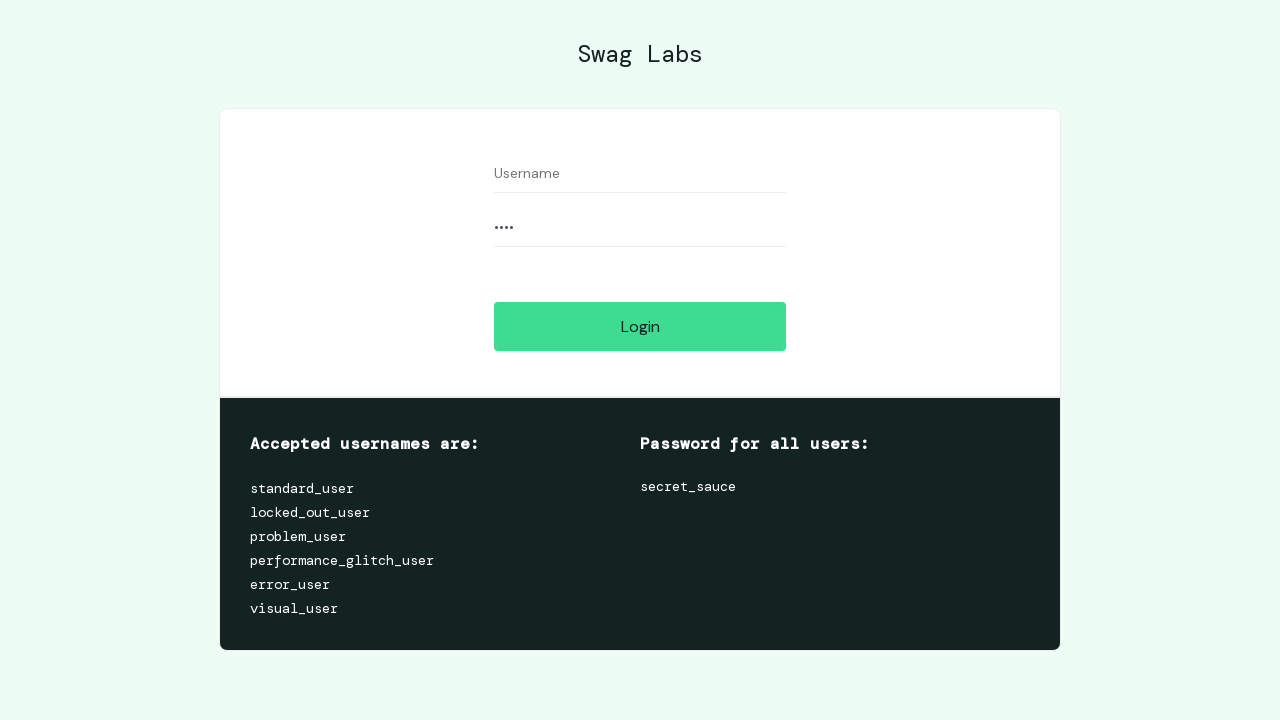

Cleared password field on #password
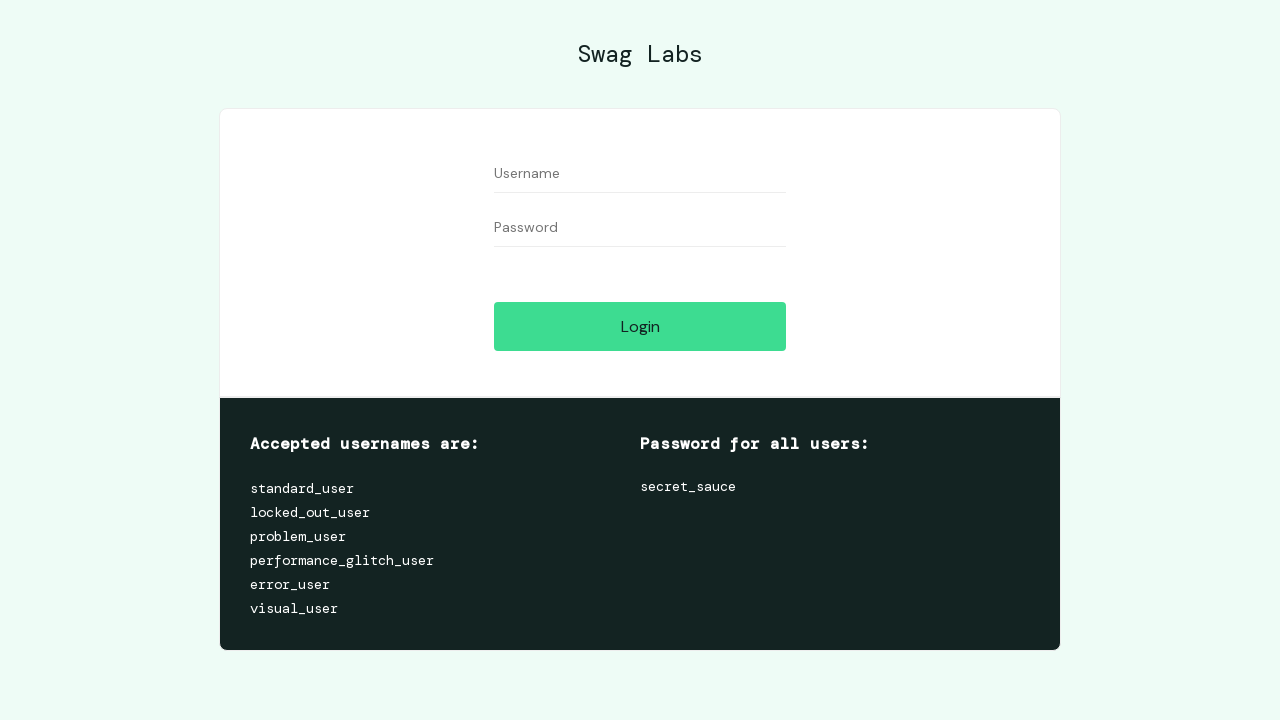

Clicked login button with empty credentials at (640, 326) on #login-button
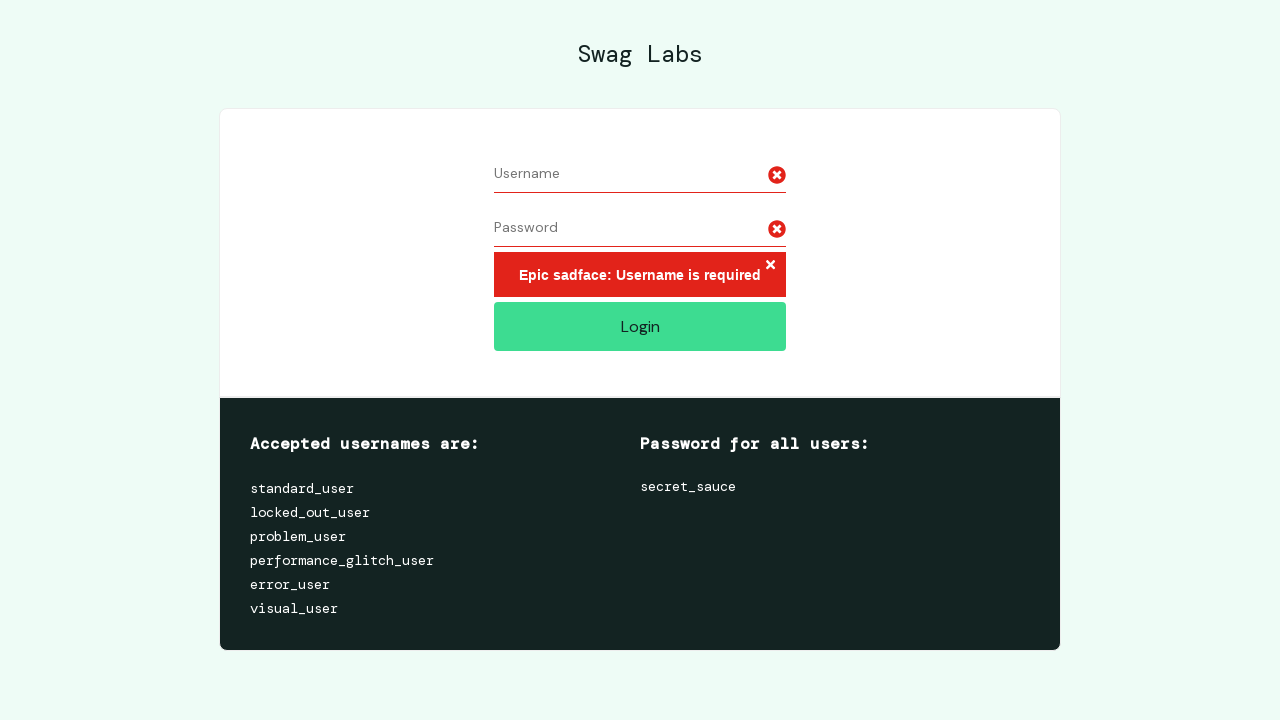

Error message element loaded
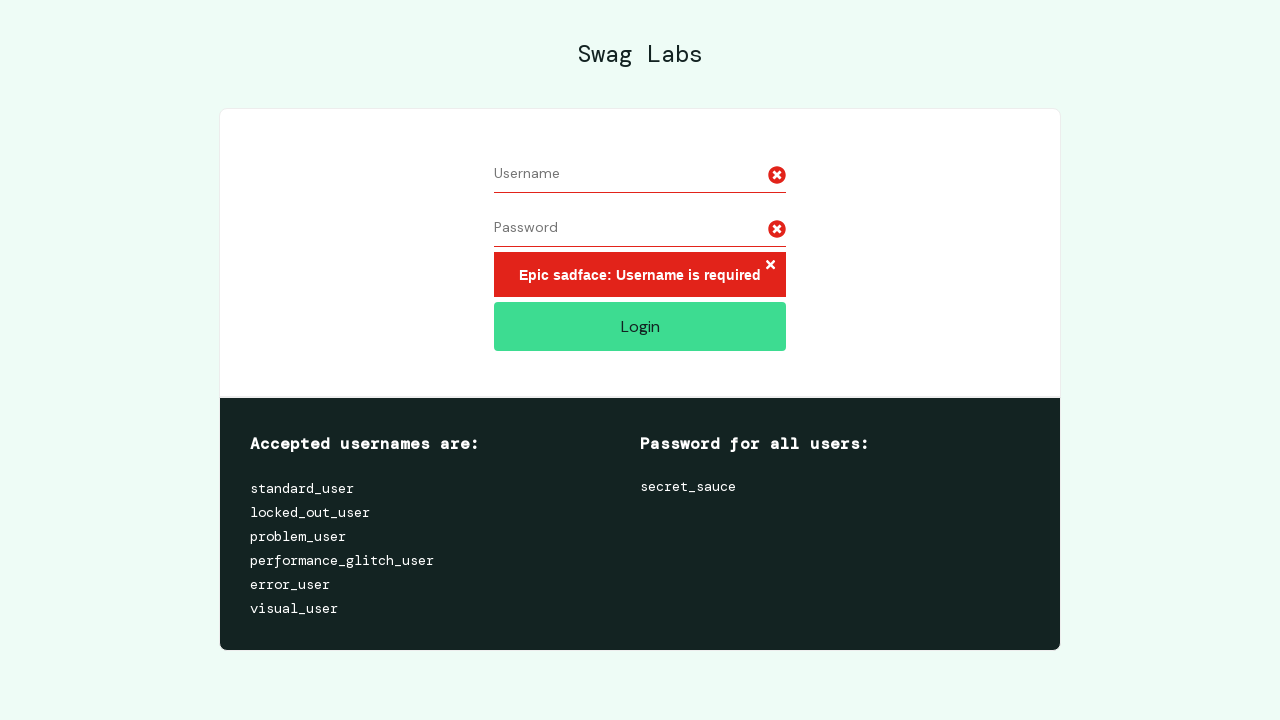

Verified error message displays 'Epic sadface: Username is required'
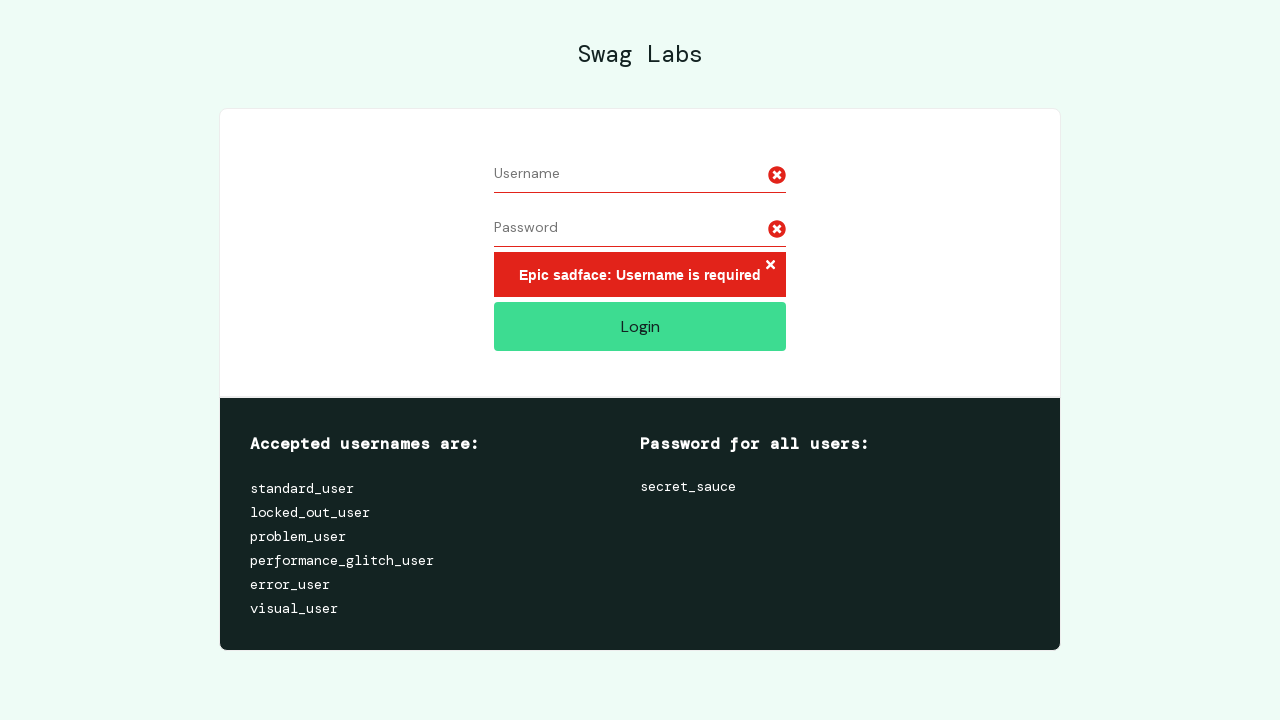

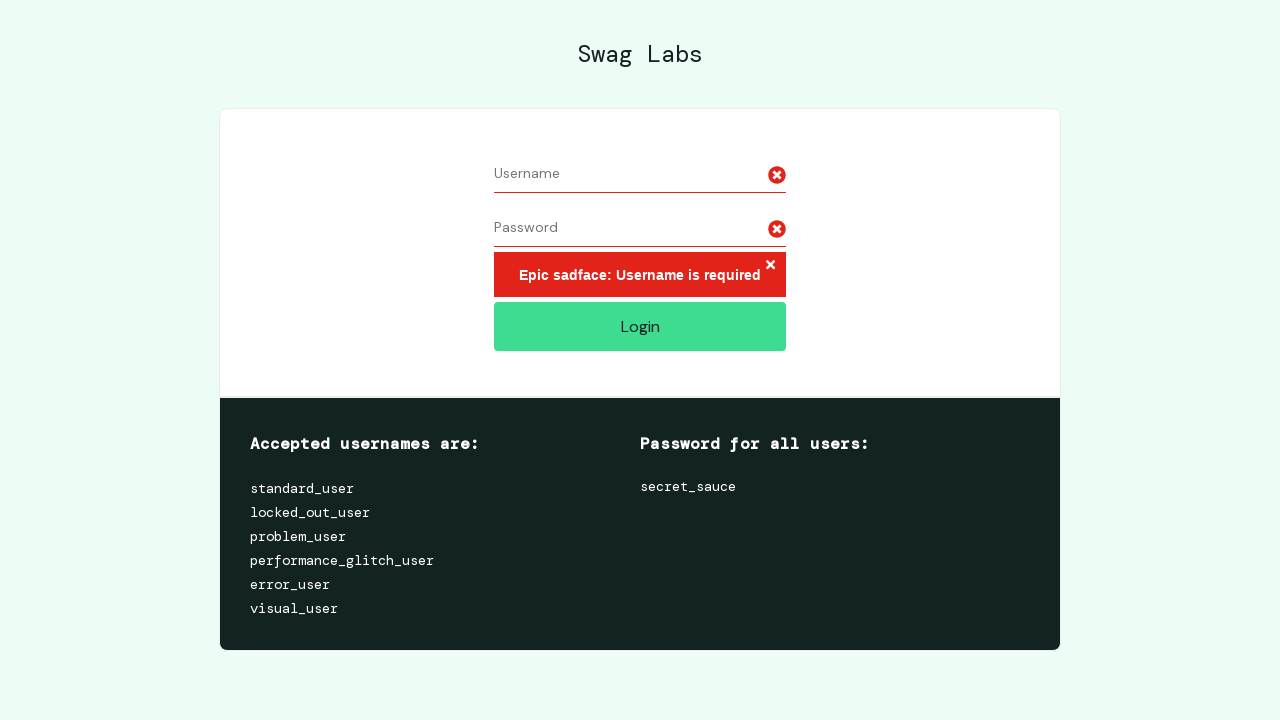